Tests dynamic properties page by waiting for a button to become enabled, another button to become visible, and verifying a button's color changes.

Starting URL: https://demoqa.com/

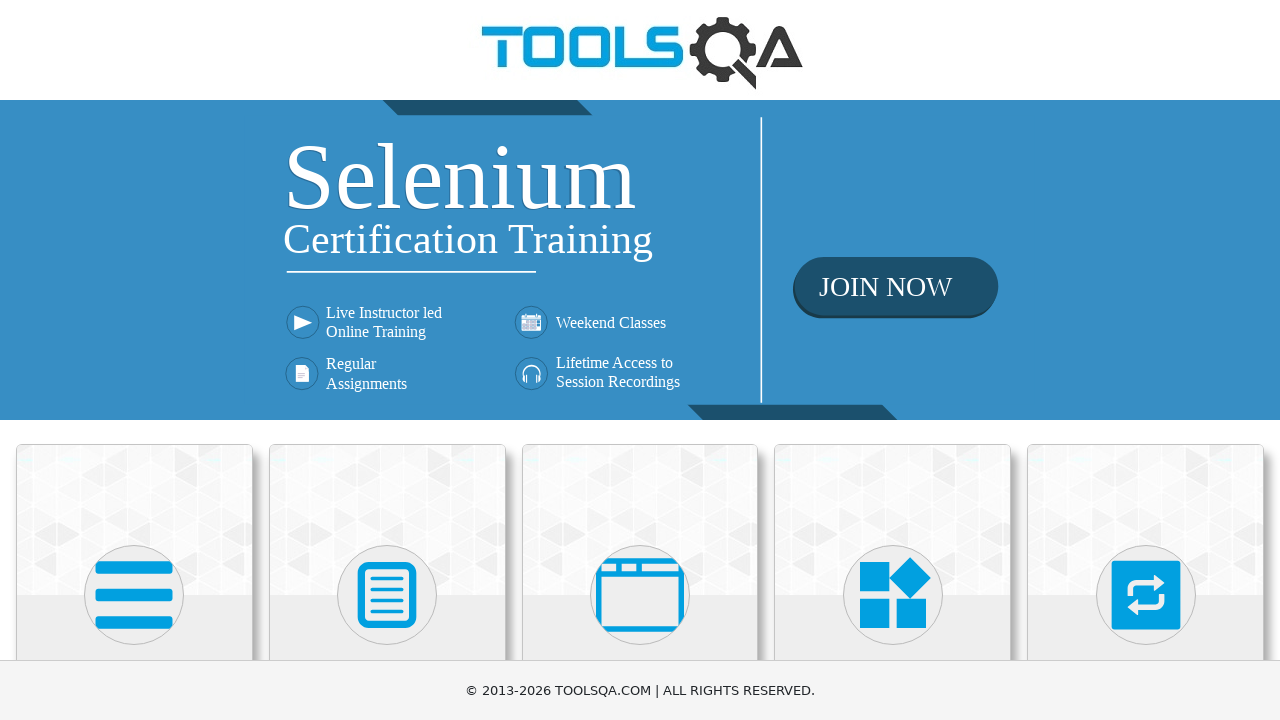

Clicked on Elements card at (134, 520) on xpath=//div[contains(@class, 'top-card') and .//h5[text()='Elements']]
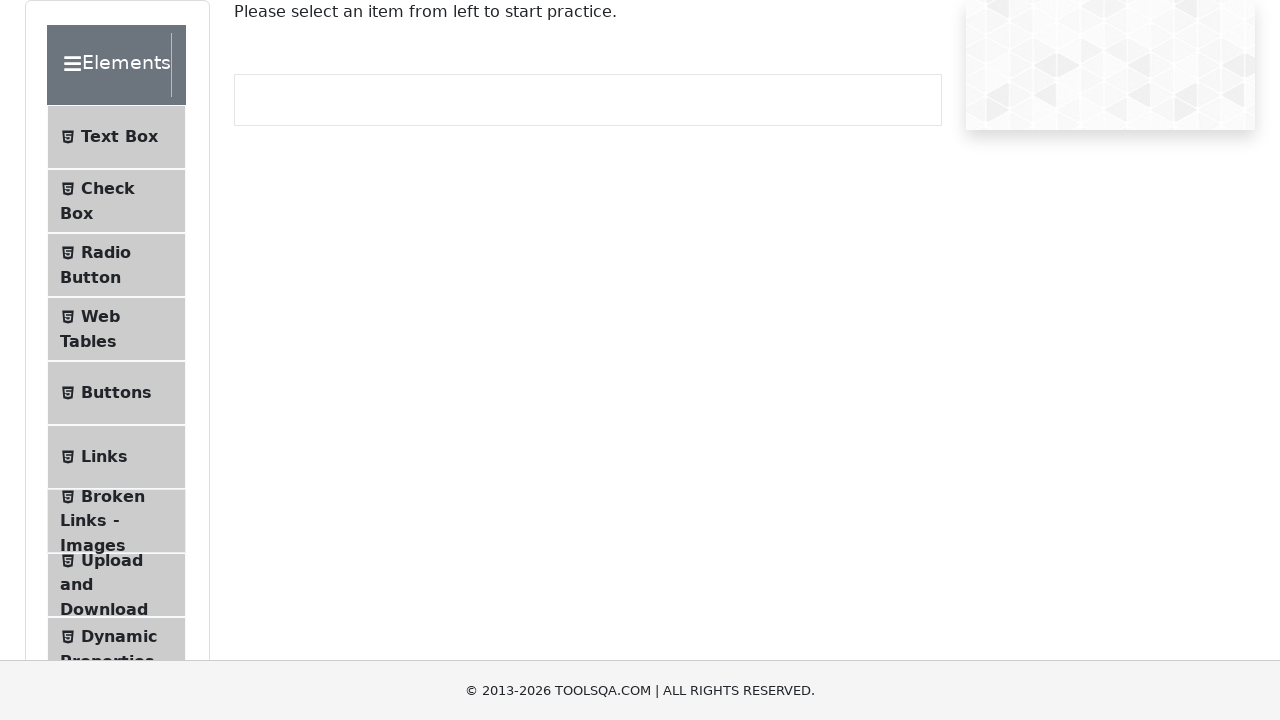

Clicked on Dynamic Properties in left panel at (116, 649) on xpath=//li[contains(@class, 'btn-light') and .//span[text()='Dynamic Properties'
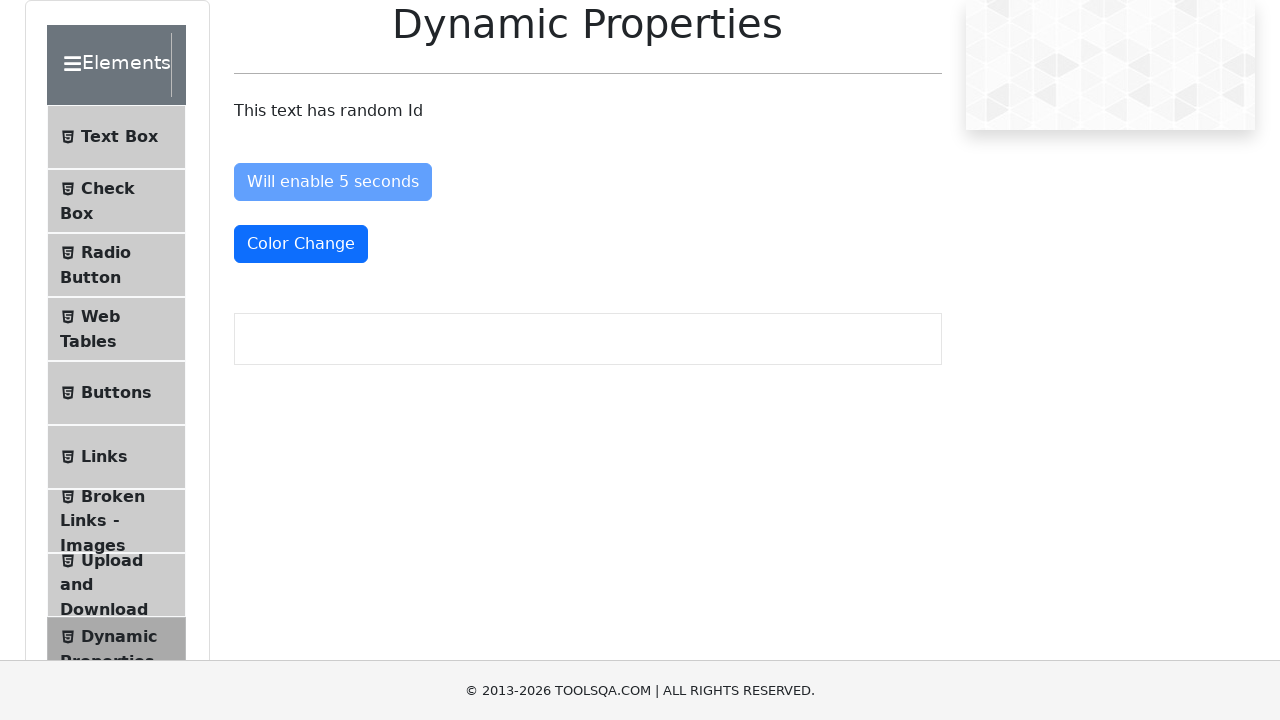

Waited for enable button to become enabled
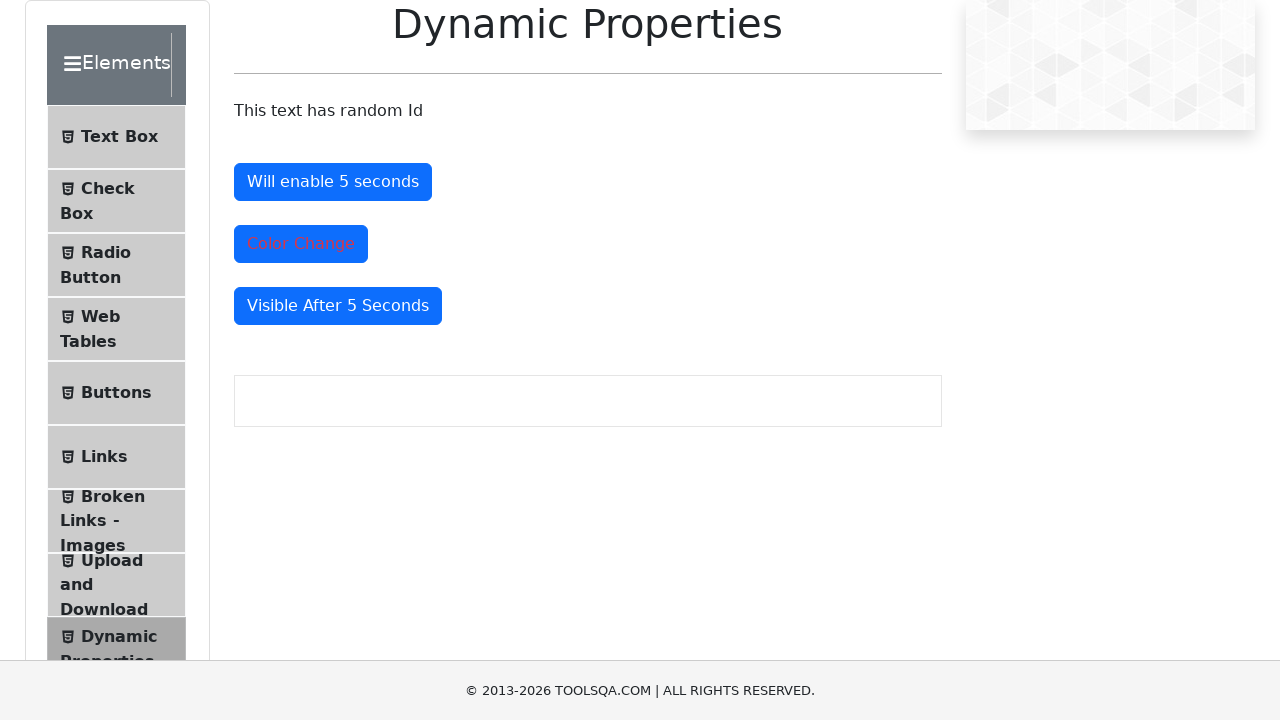

Clicked on enabled button at (333, 182) on #enableAfter
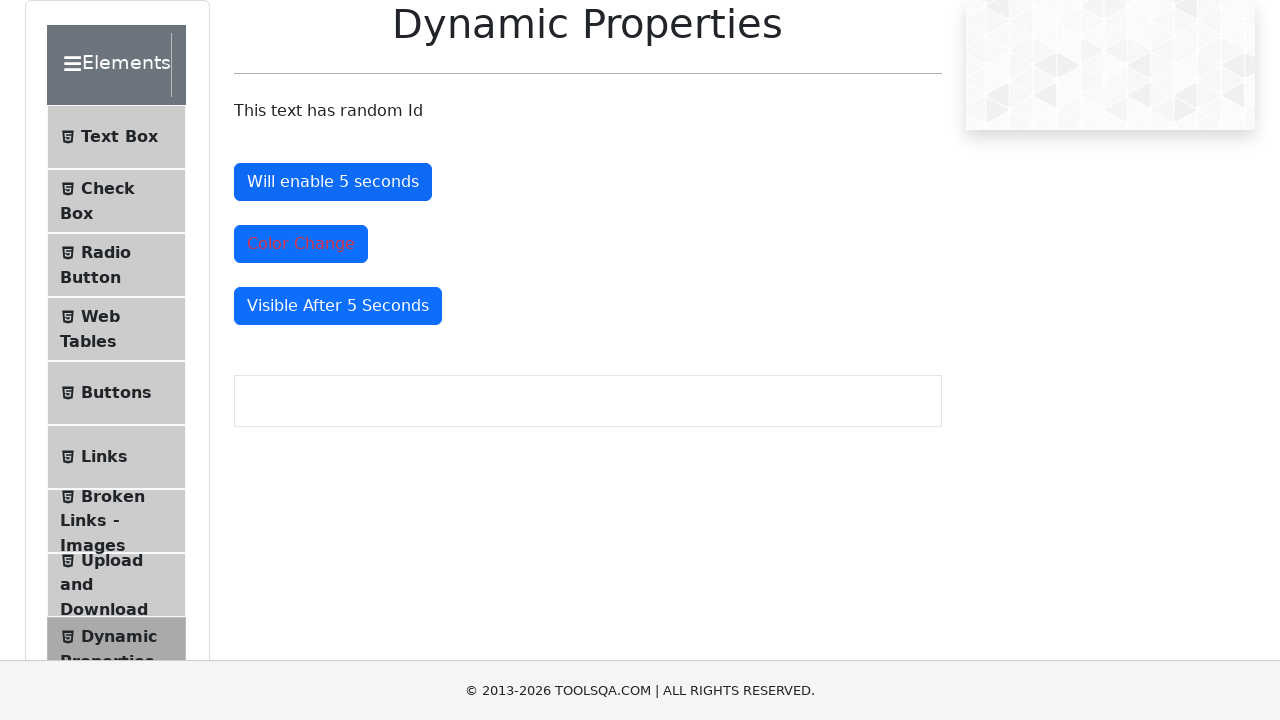

Waited for visibility button to become visible
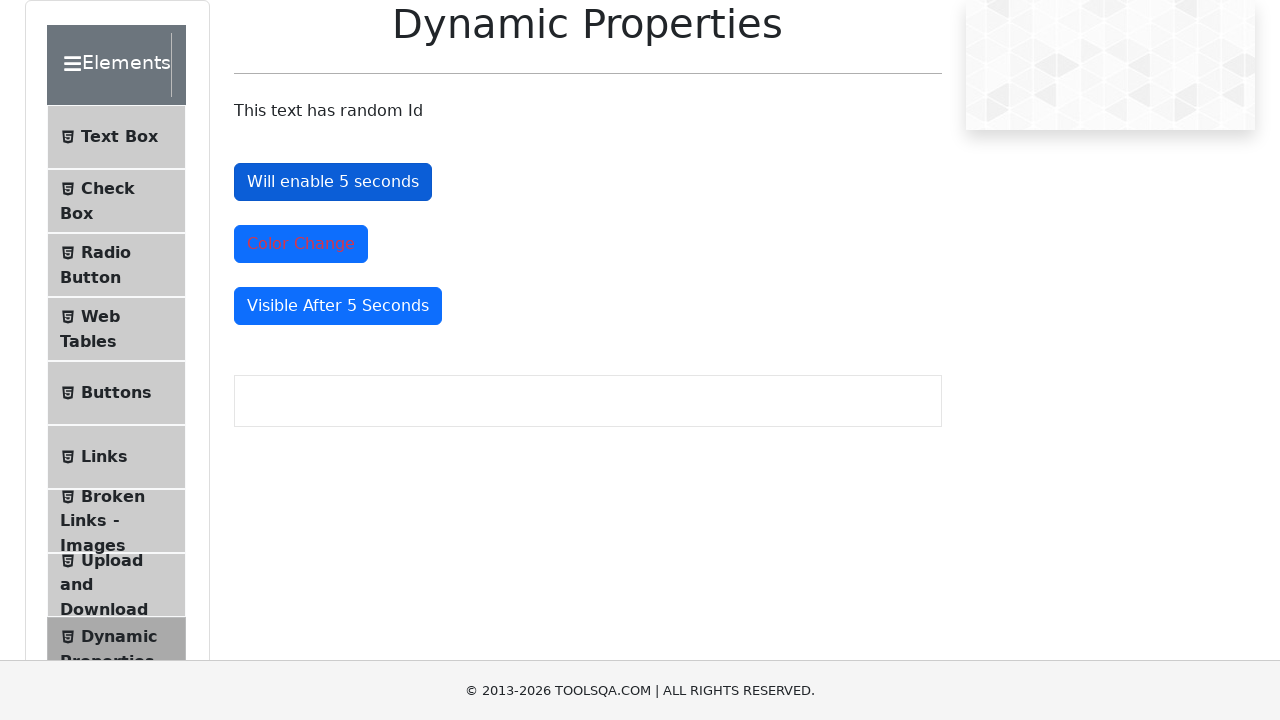

Clicked on visible button at (338, 306) on #visibleAfter
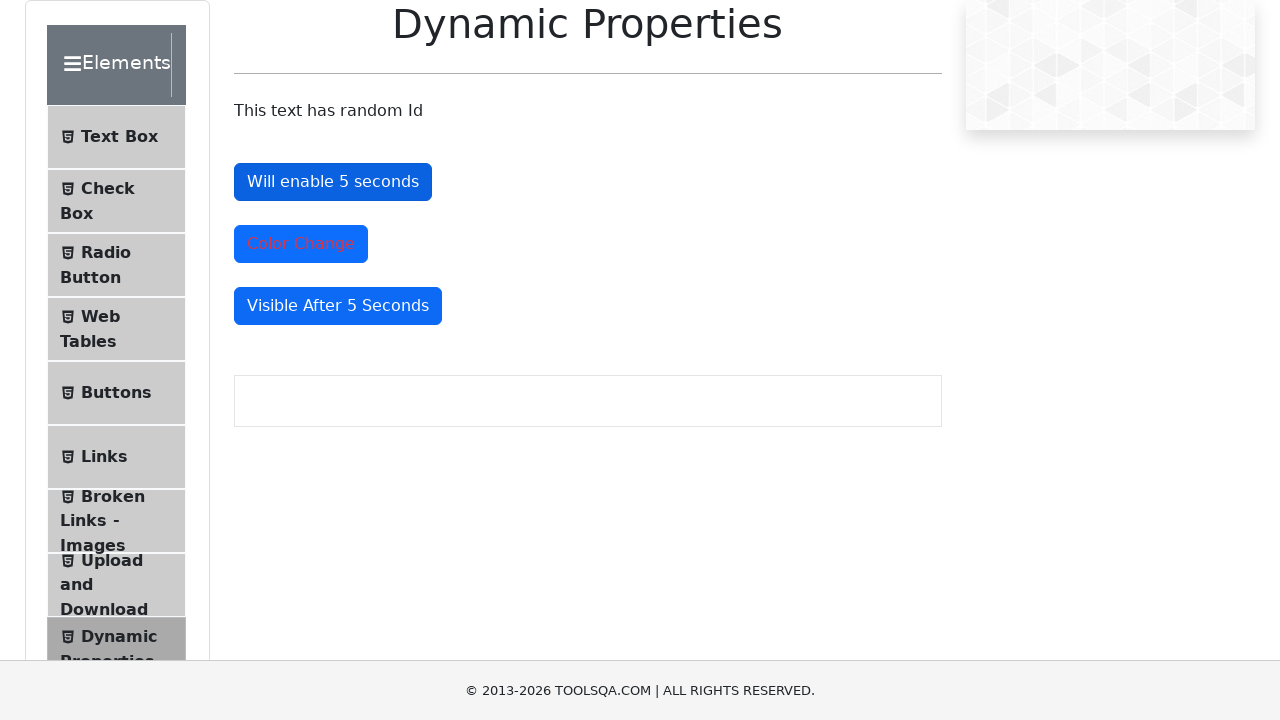

Verified color change button has changed to rgb(220, 53, 69)
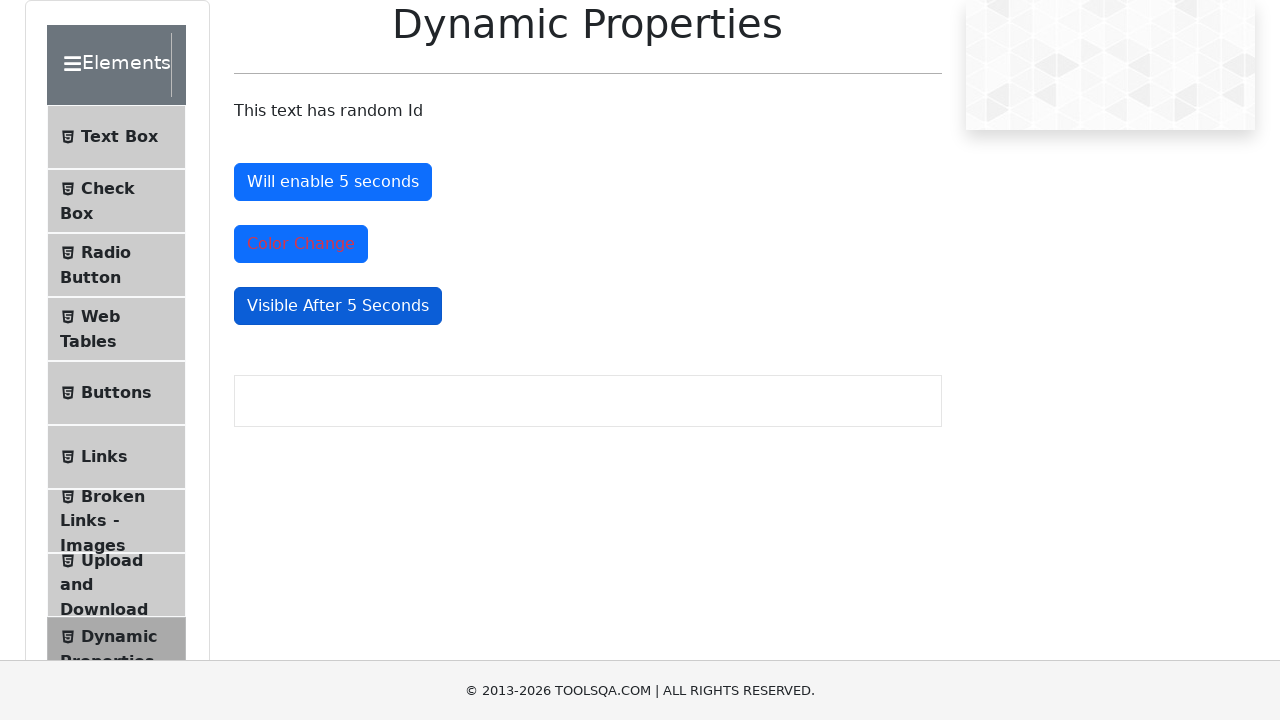

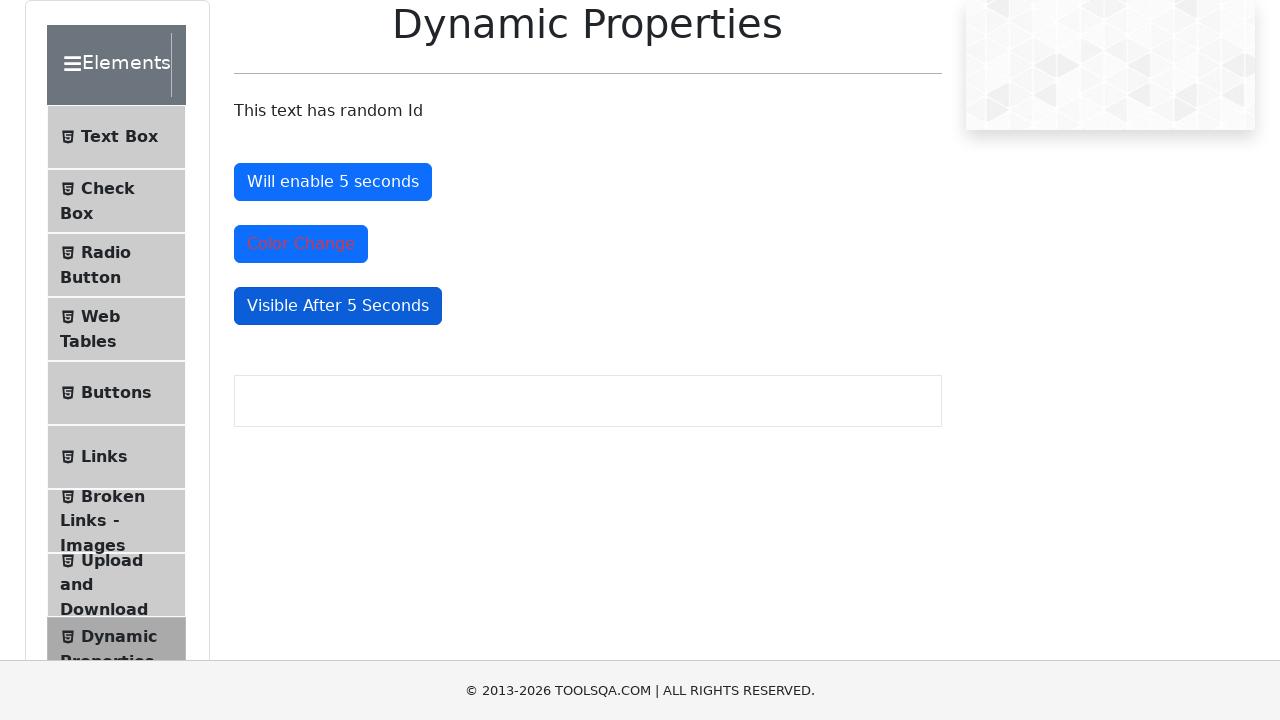